Tests the HTML Canvas Studio drawing tools by drawing a horizontal line, a vertical line, a rectangle, and then using the eraser tool to erase the horizontal line.

Starting URL: http://www.htmlcanvasstudio.com/

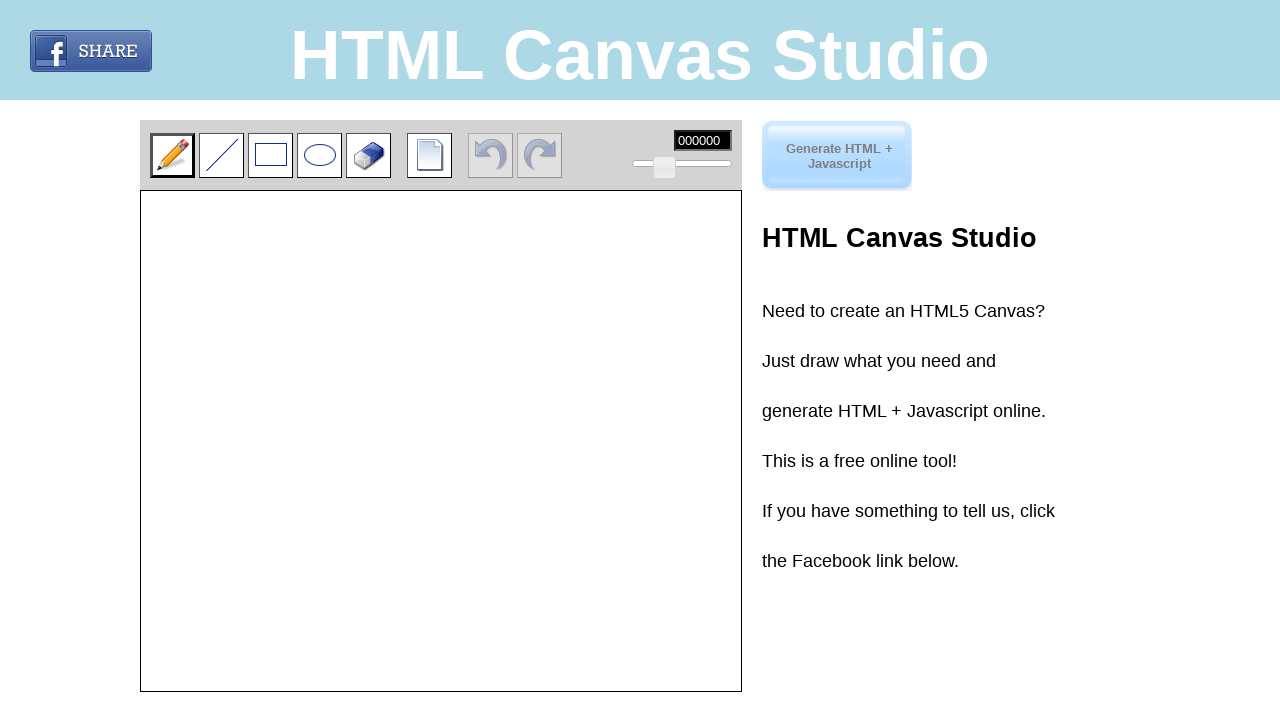

Clicked on 'Draw a Line' tool at (222, 155) on input[title='Draw a line']
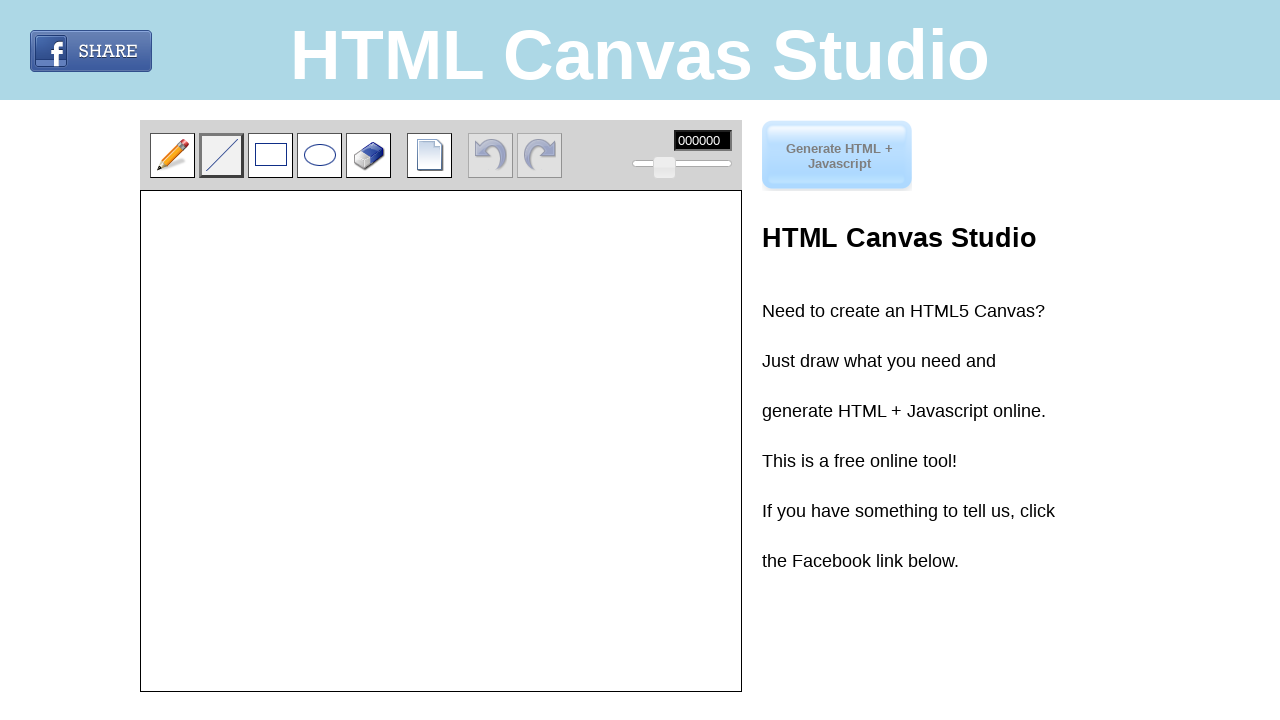

Clicked first point for horizontal line at (275, 350) at (275, 350)
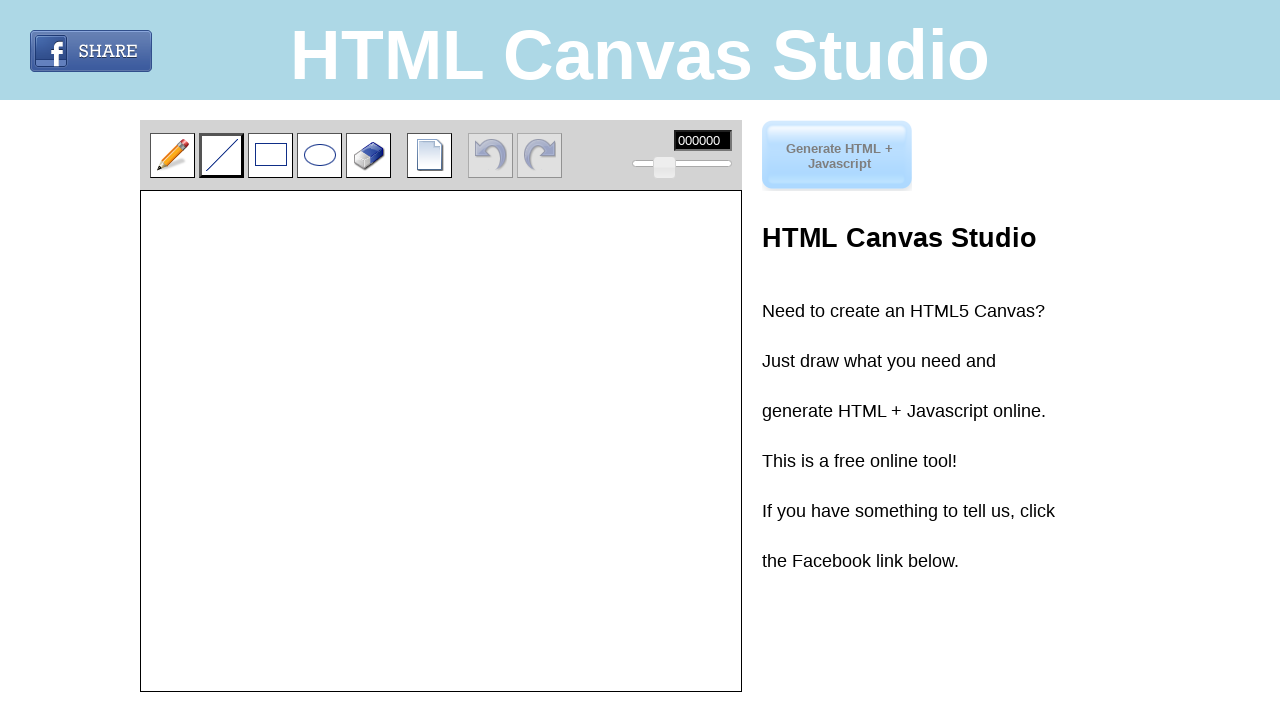

Clicked second point for horizontal line at (675, 350) - horizontal line drawn at (675, 350)
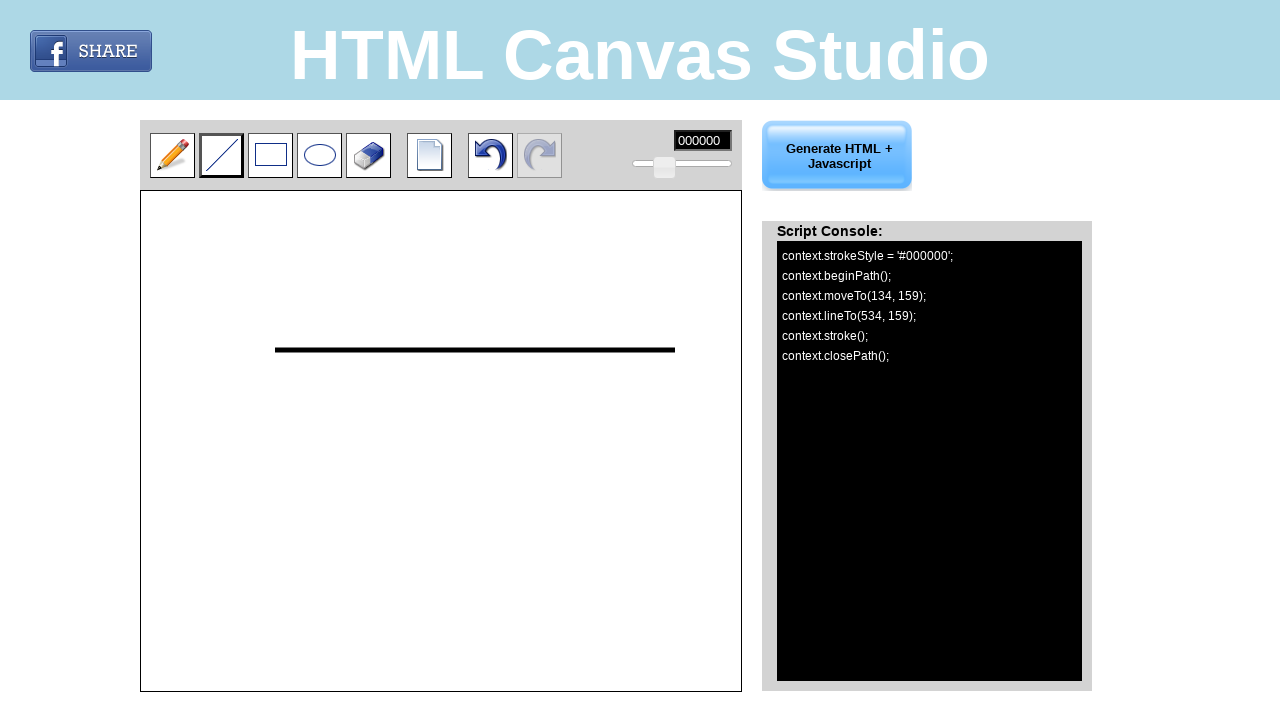

Clicked first point for vertical line at (475, 250) at (475, 250)
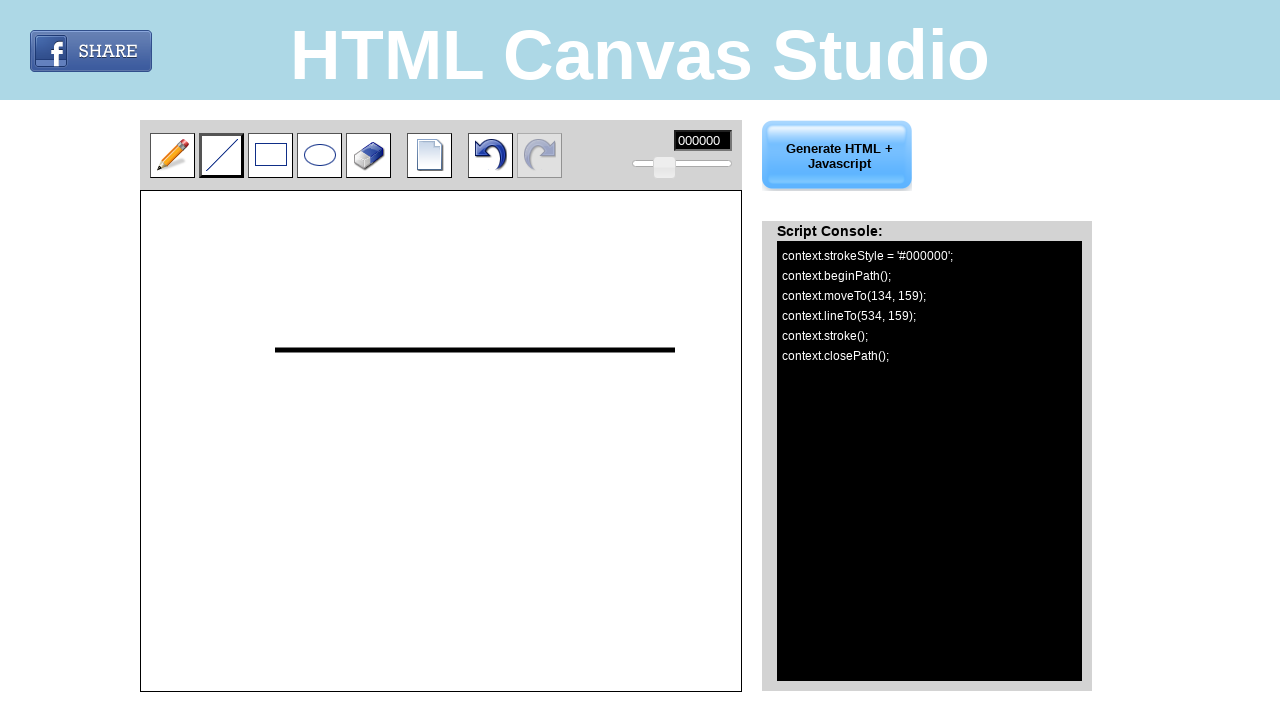

Clicked second point for vertical line at (475, 450) - vertical line drawn at (475, 450)
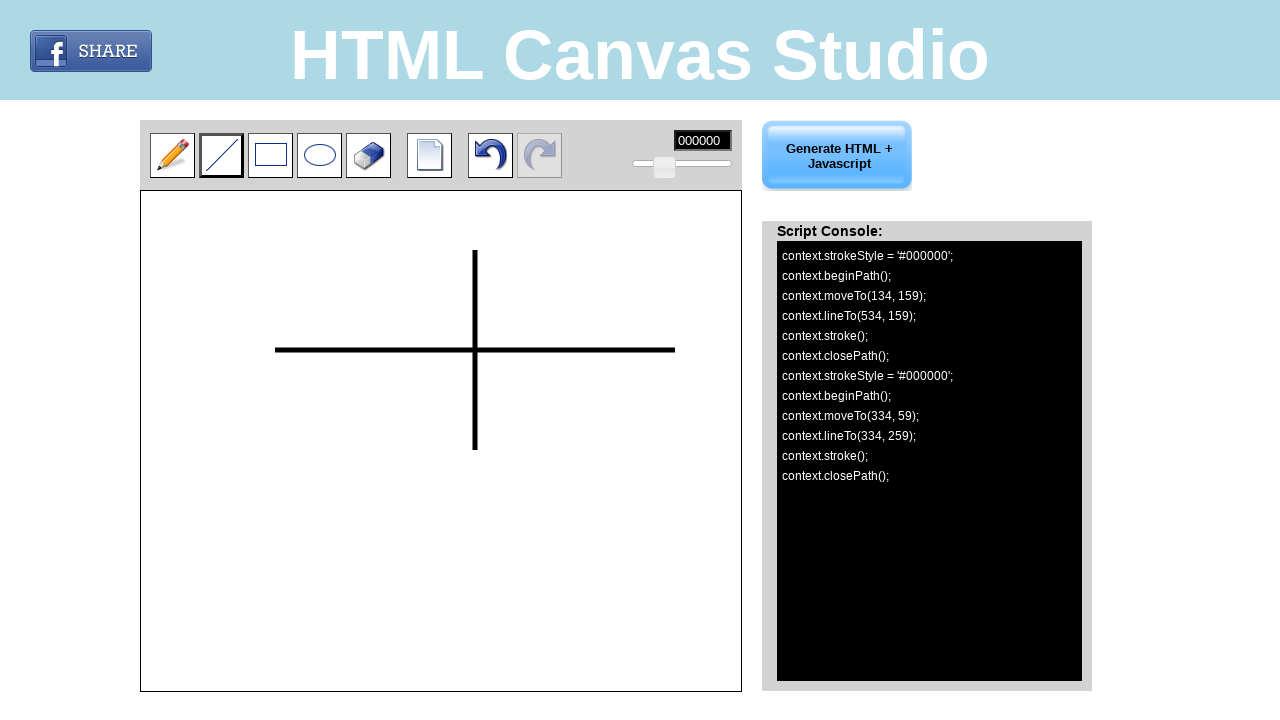

Clicked on 'Draw a Rectangle' tool at (270, 155) on input[title='Draw a rectangle']
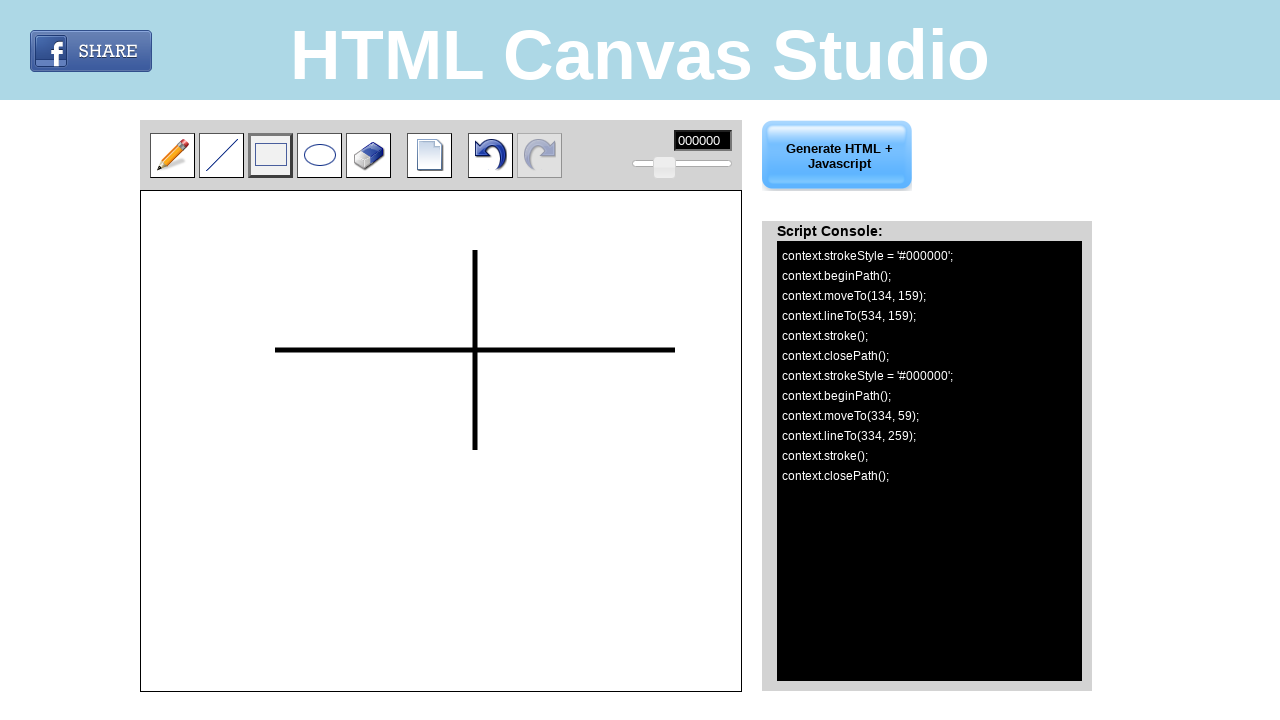

Clicked first corner for rectangle at (275, 500) at (275, 500)
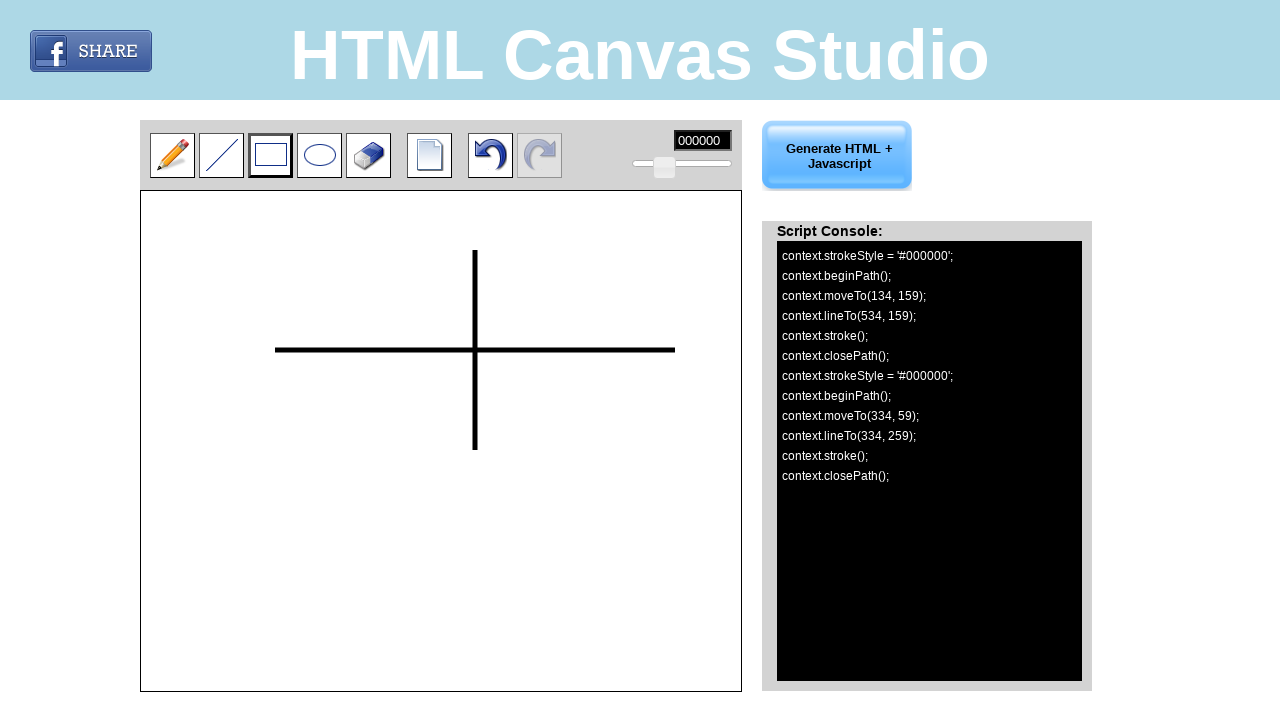

Clicked opposite corner for rectangle at (675, 600) - rectangle drawn at (675, 600)
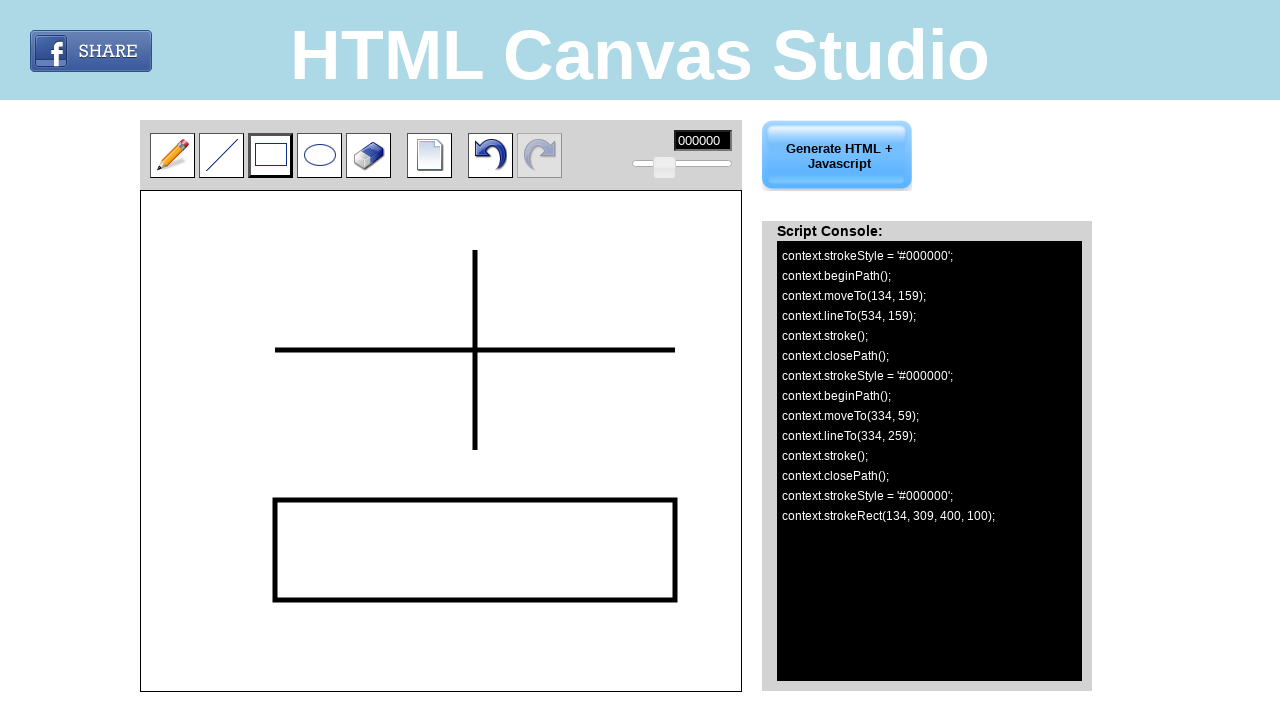

Clicked on 'Use Eraser' tool at (368, 155) on input[title='Use eraser']
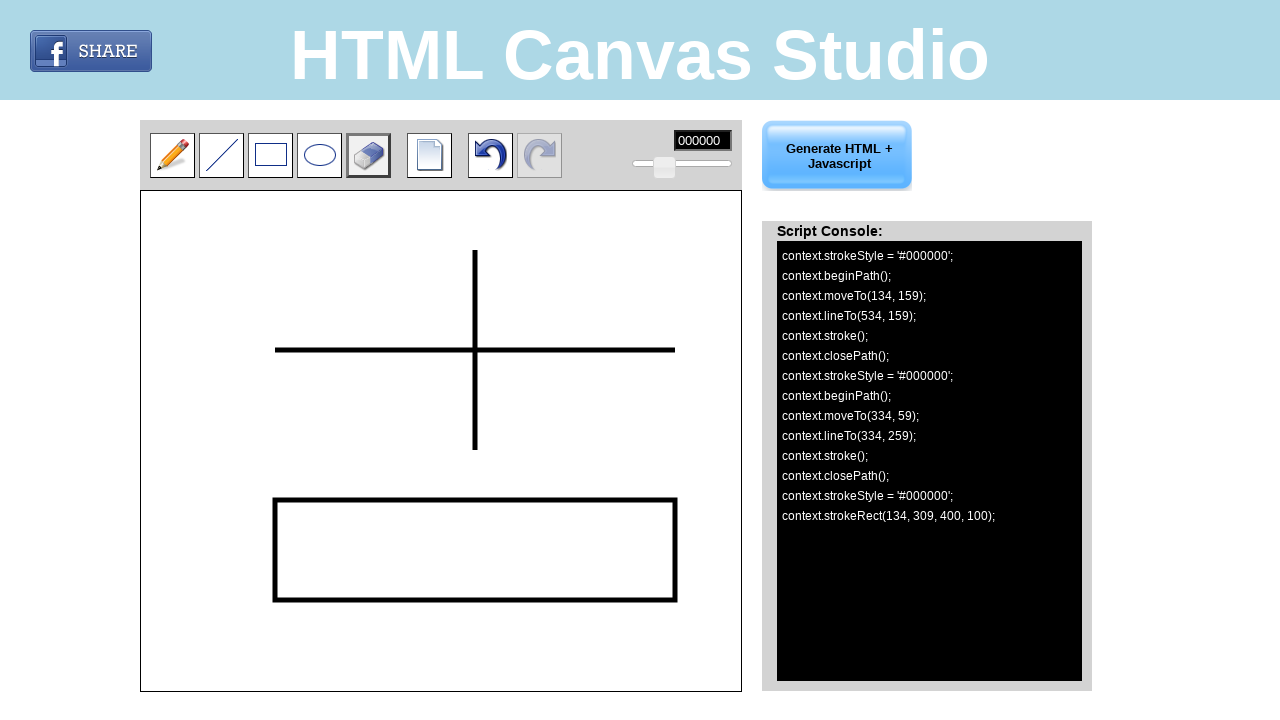

Moved mouse to start of horizontal line at (275, 350) at (275, 350)
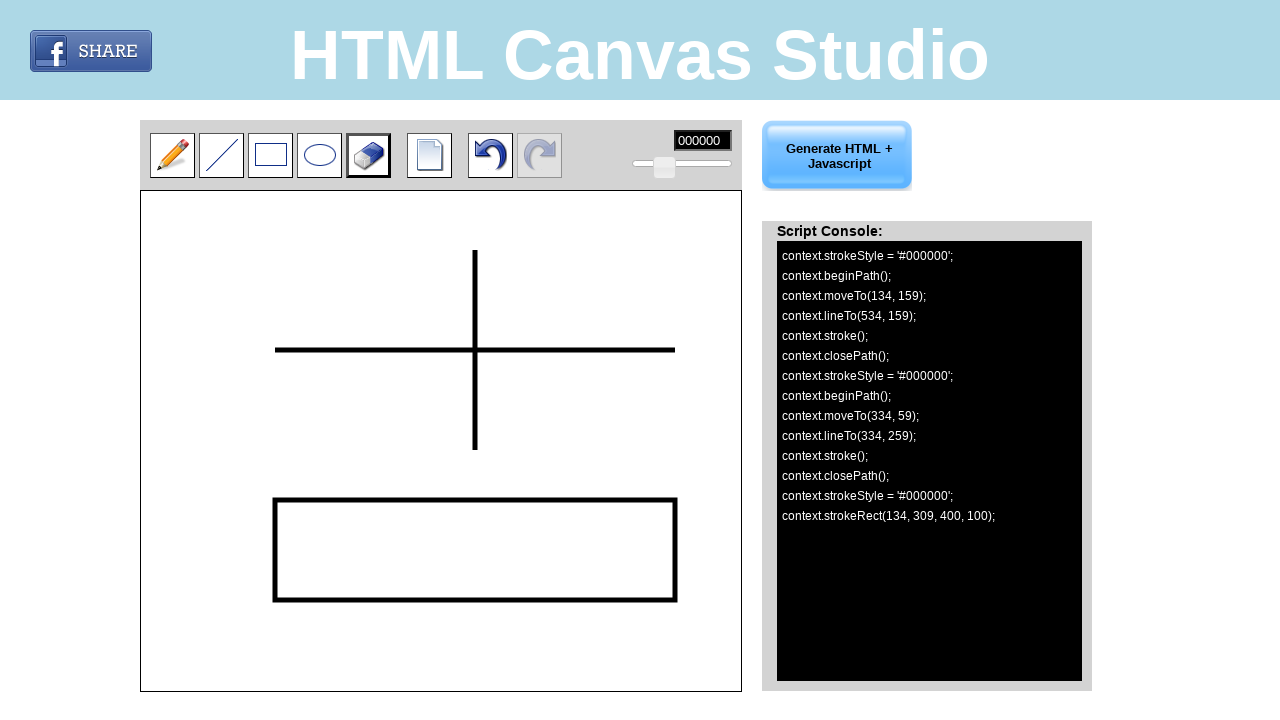

Mouse button pressed down to begin erasing at (275, 350)
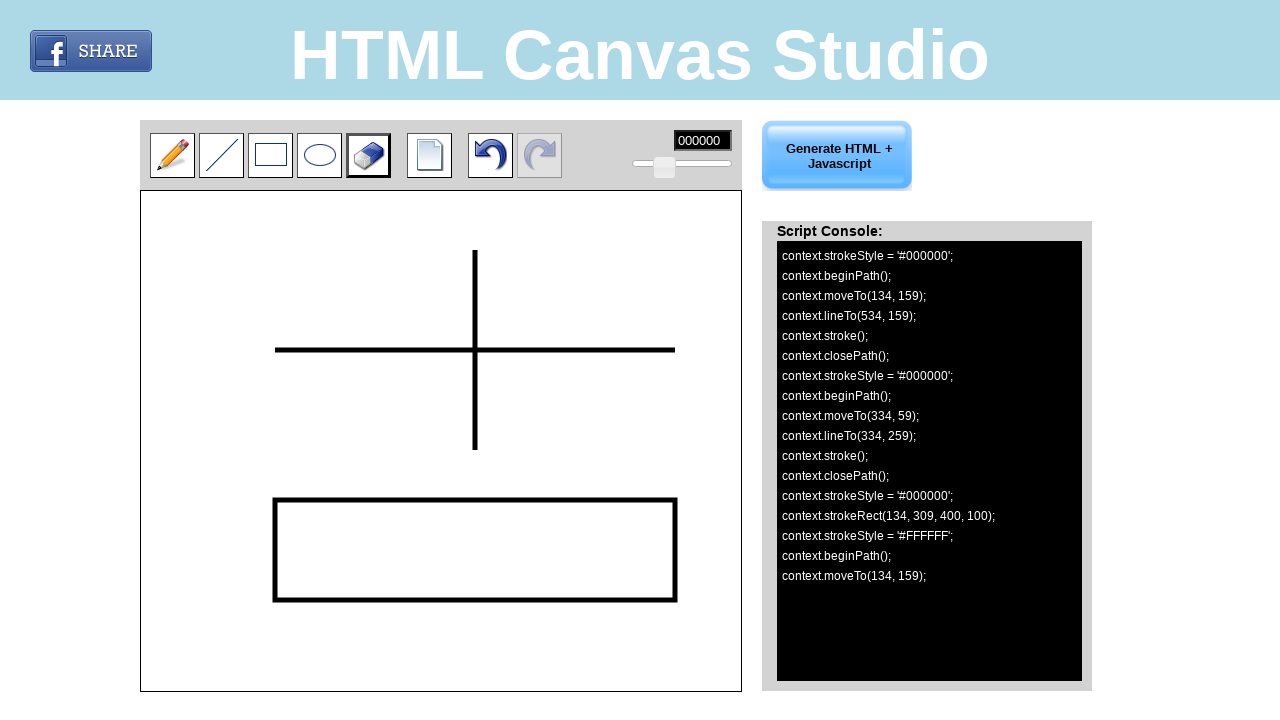

Dragged mouse to (675, 350) to erase horizontal line at (675, 350)
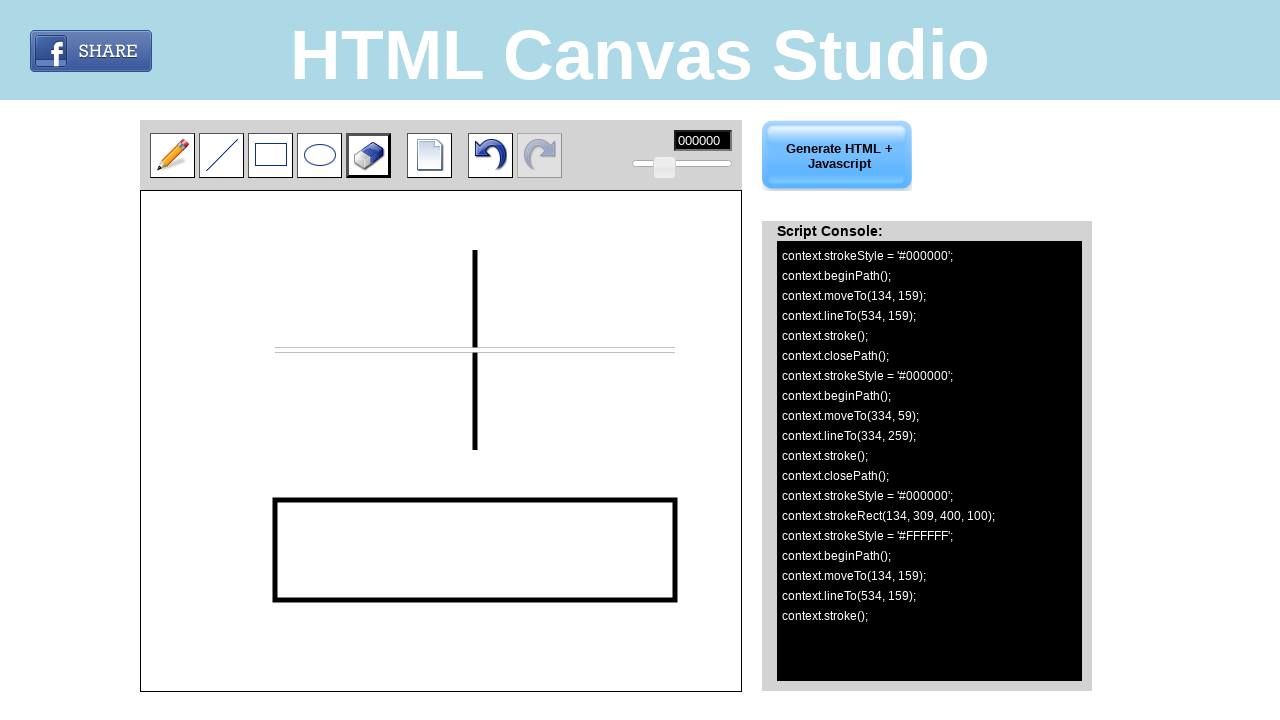

Released mouse button - horizontal line erased at (675, 350)
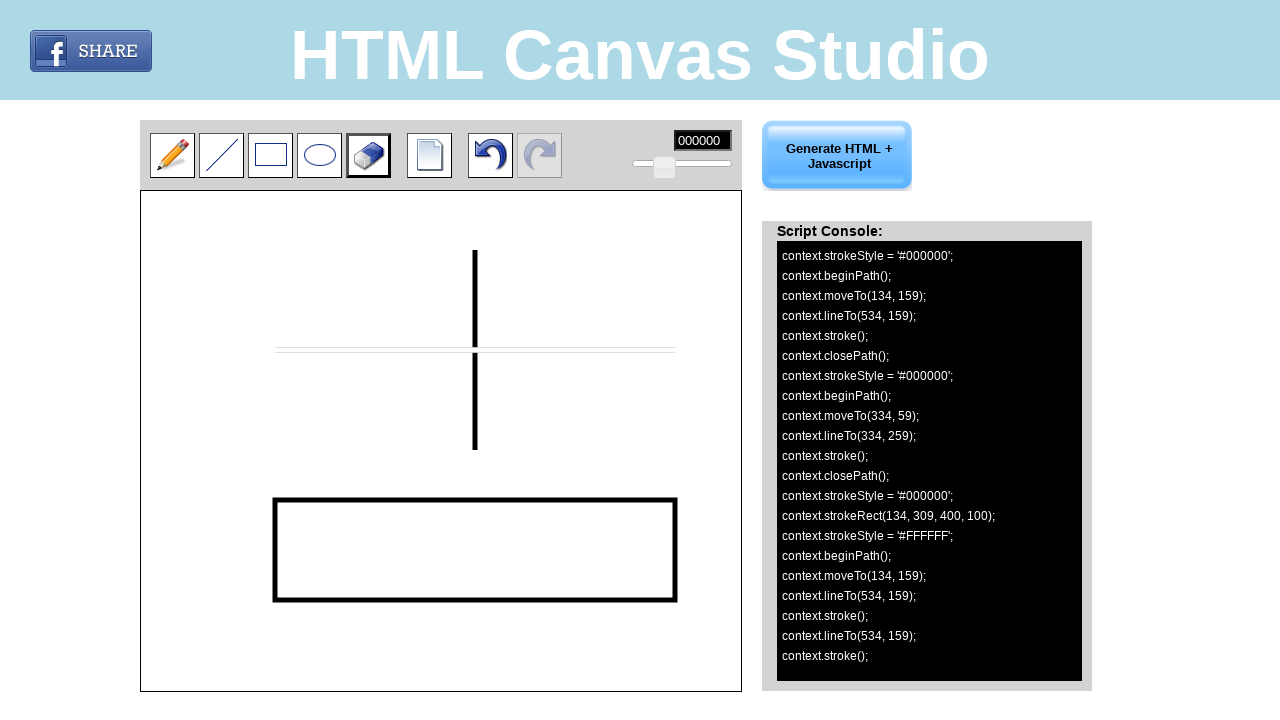

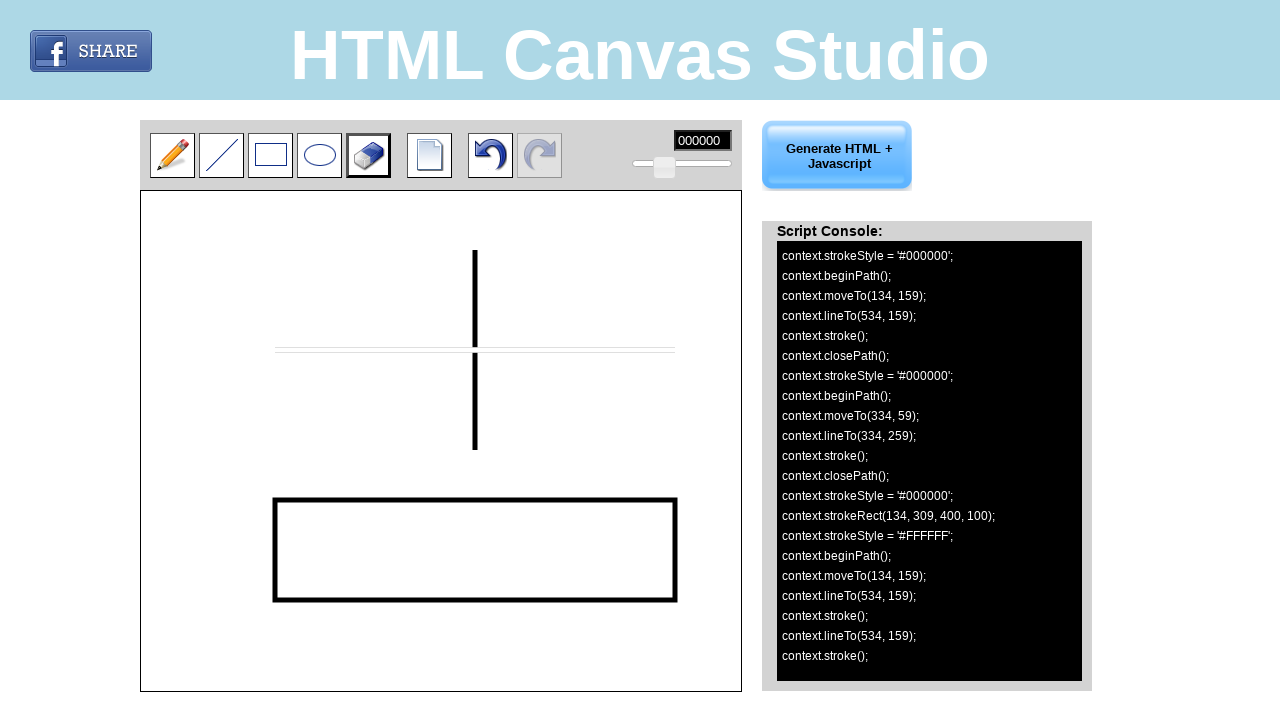